Tests checkbox and radio button interactions on an automation practice page by selecting specific options and verifying their selection state

Starting URL: https://rahulshettyacademy.com/AutomationPractice/

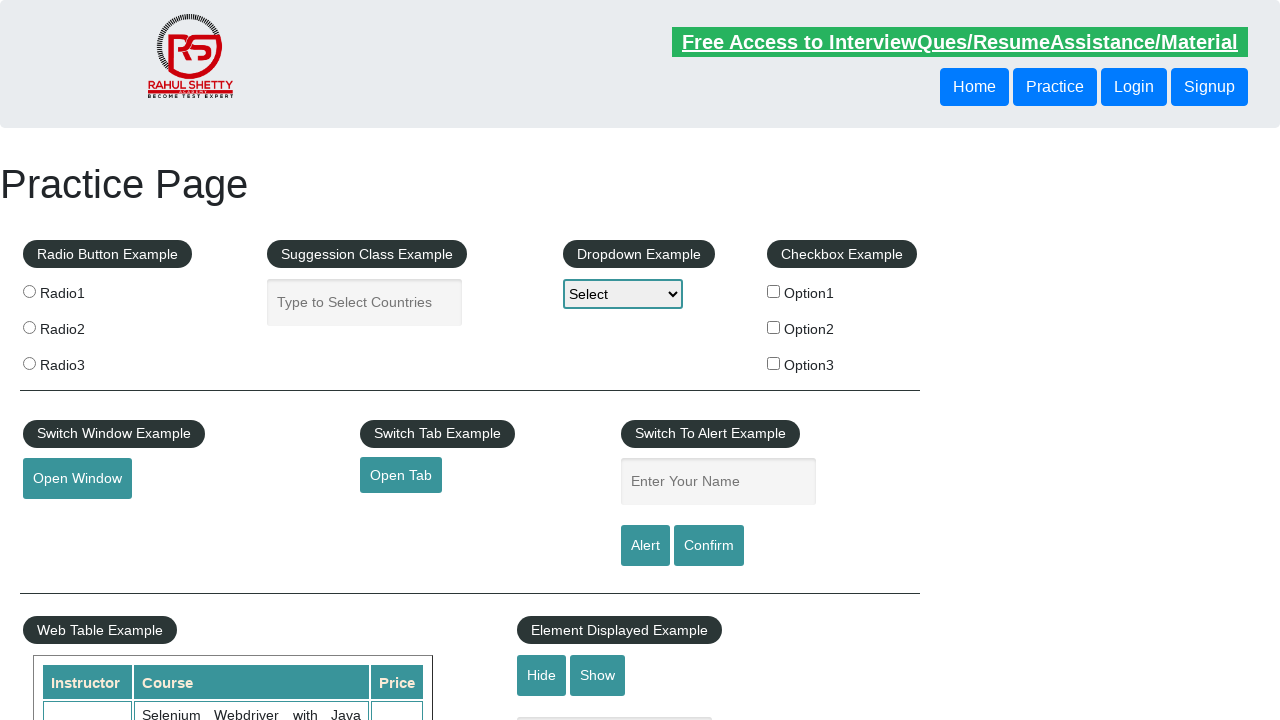

Located all checkbox elements on the page
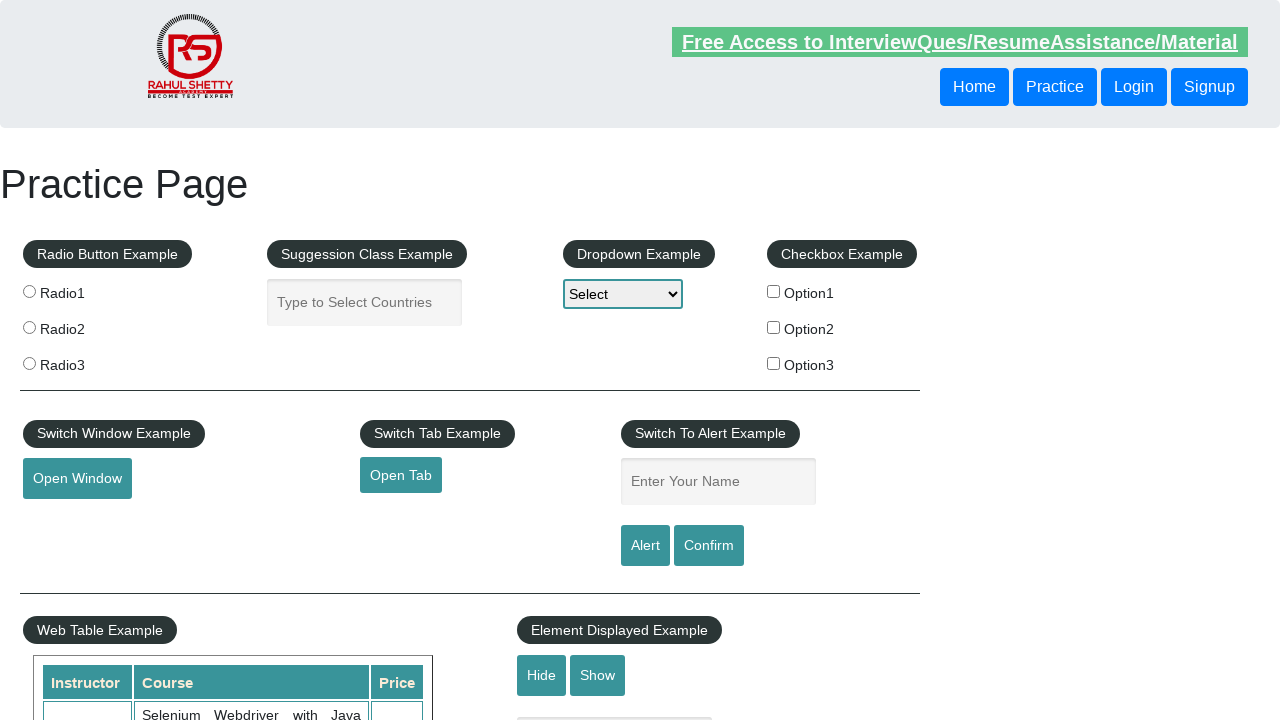

Counted 3 checkboxes on the page
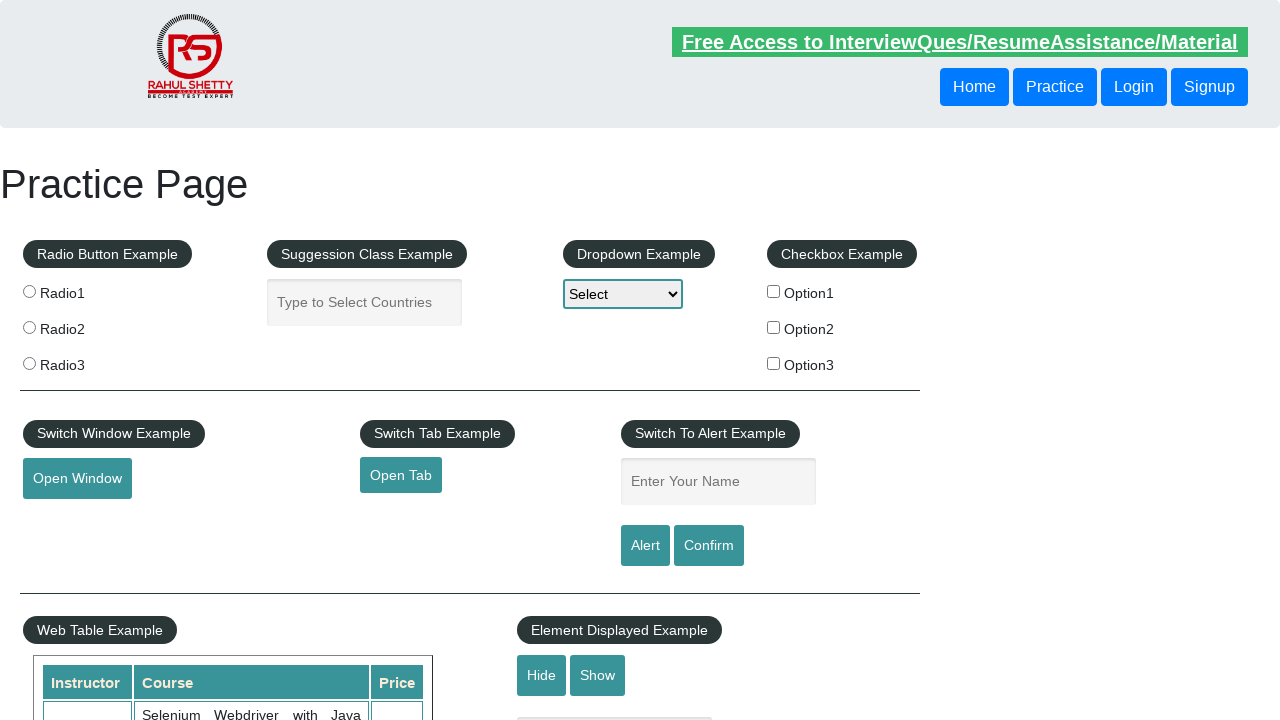

Selected checkbox at index 0
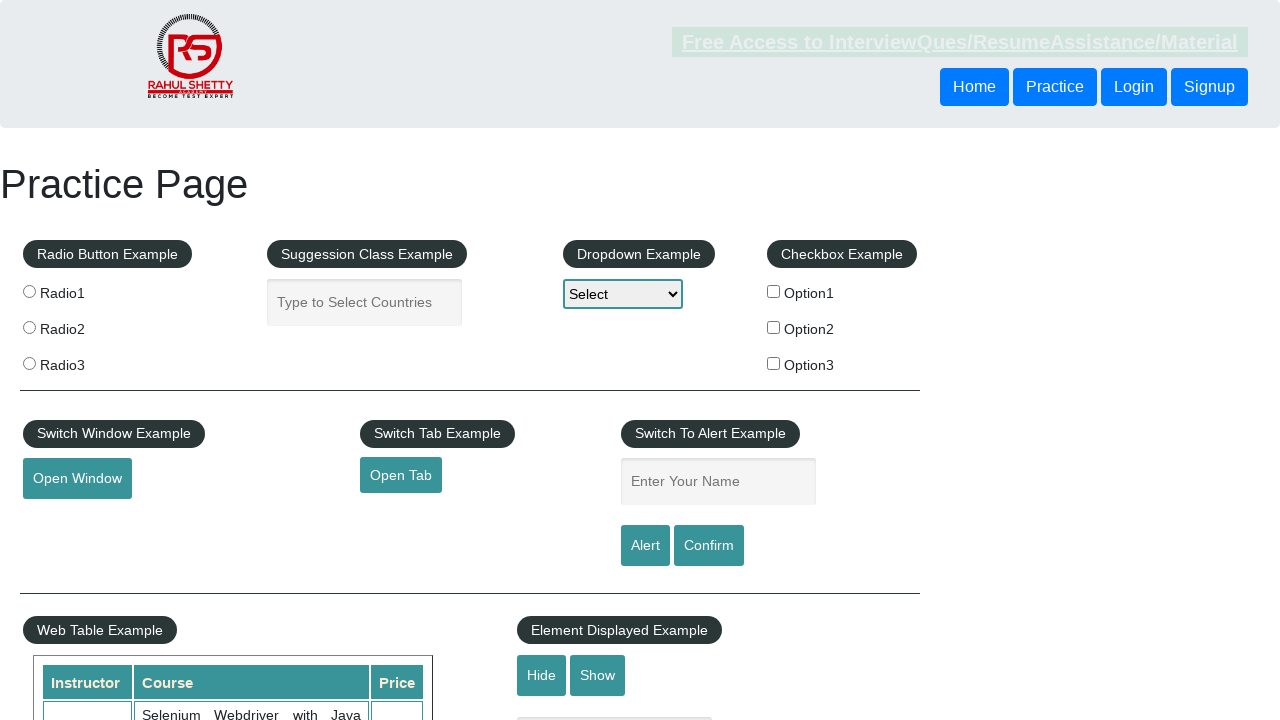

Selected checkbox at index 1
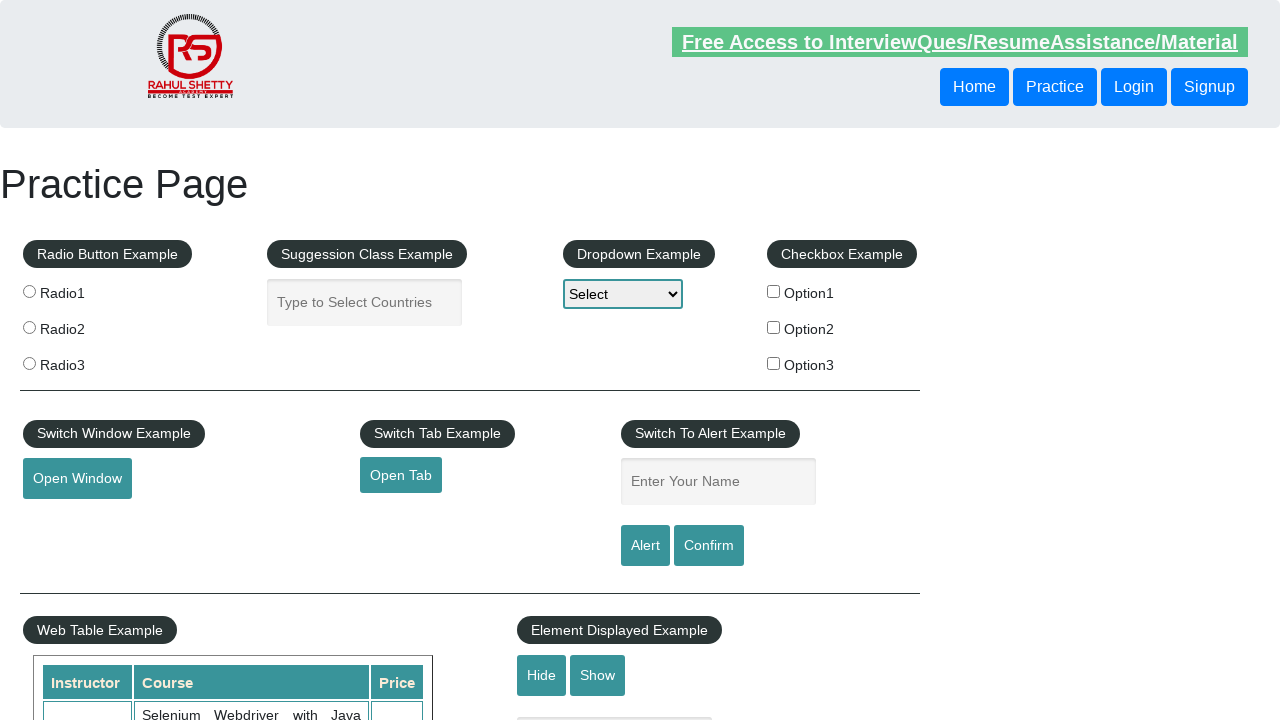

Clicked checkbox with value 'option2' at (774, 327) on input[type='checkbox'] >> nth=1
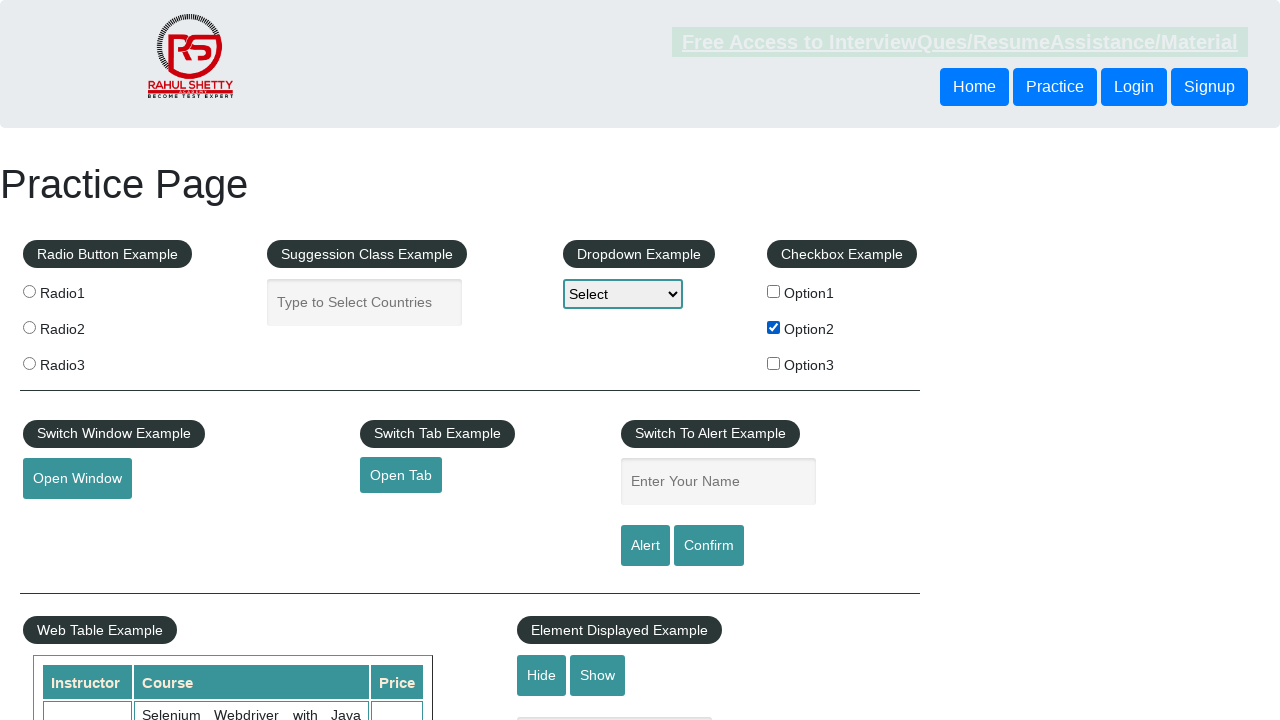

Verified that 'option2' checkbox is checked
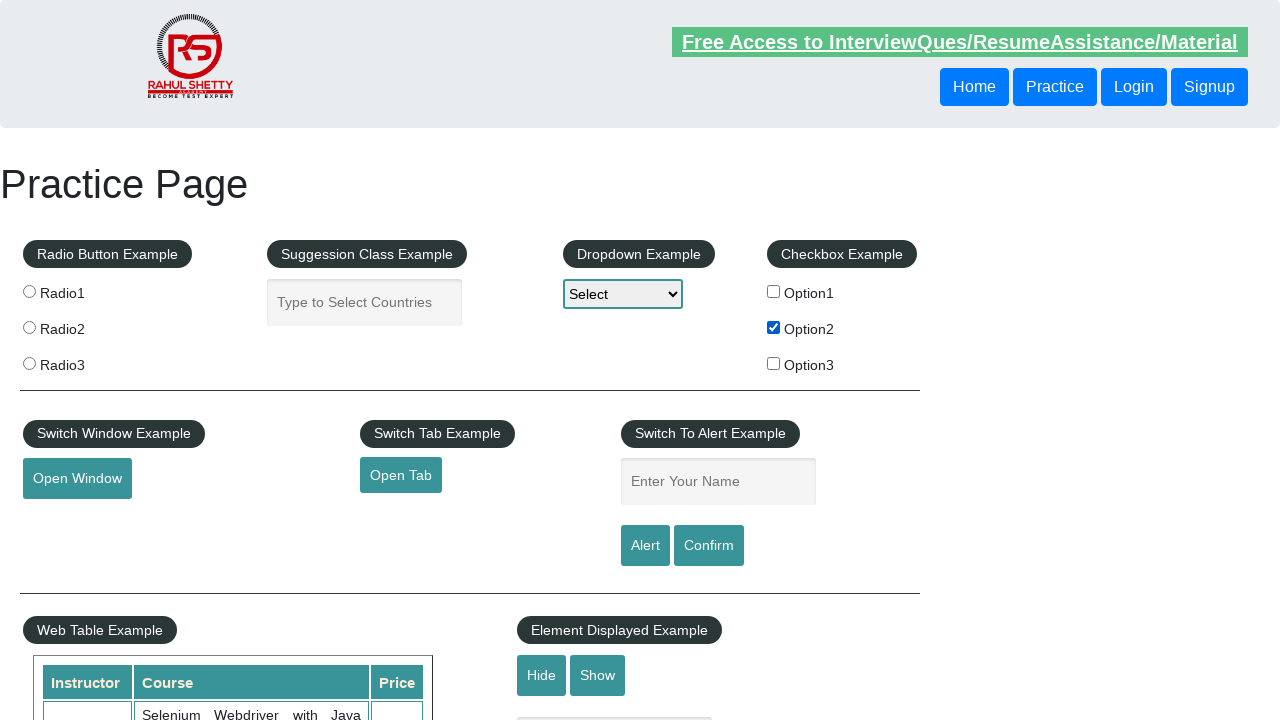

Located all radio button elements on the page
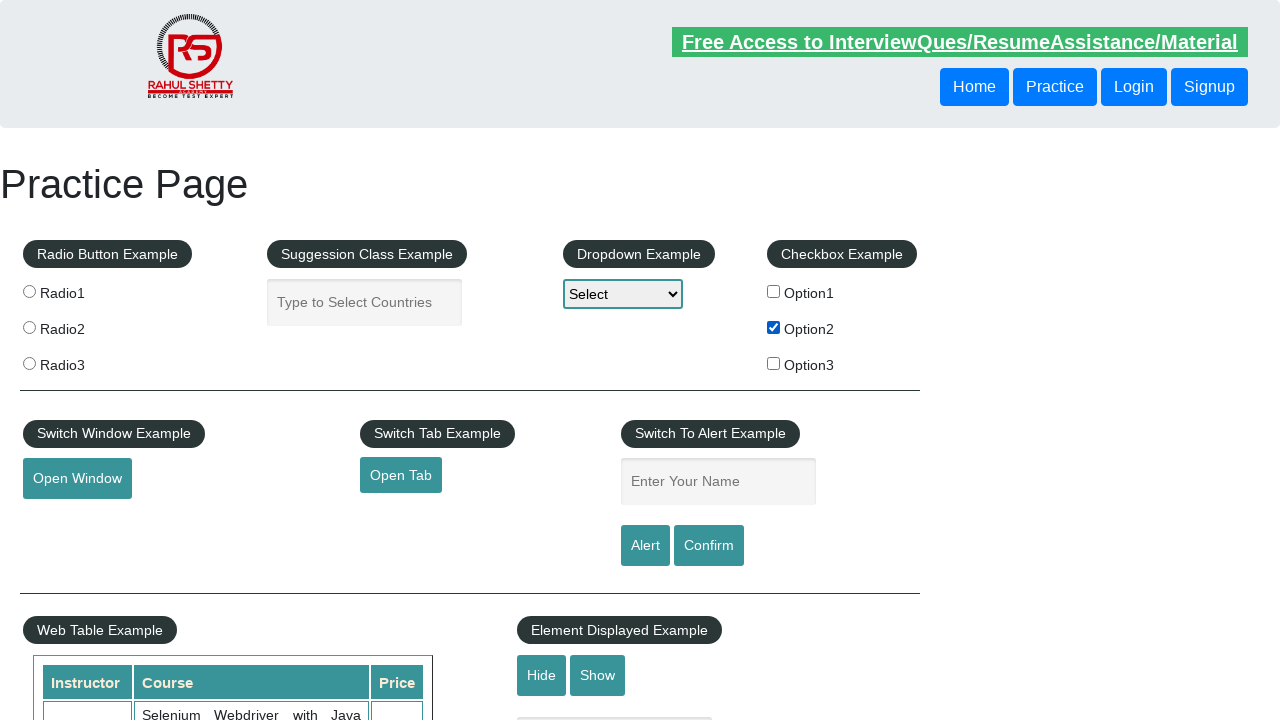

Counted 3 radio buttons on the page
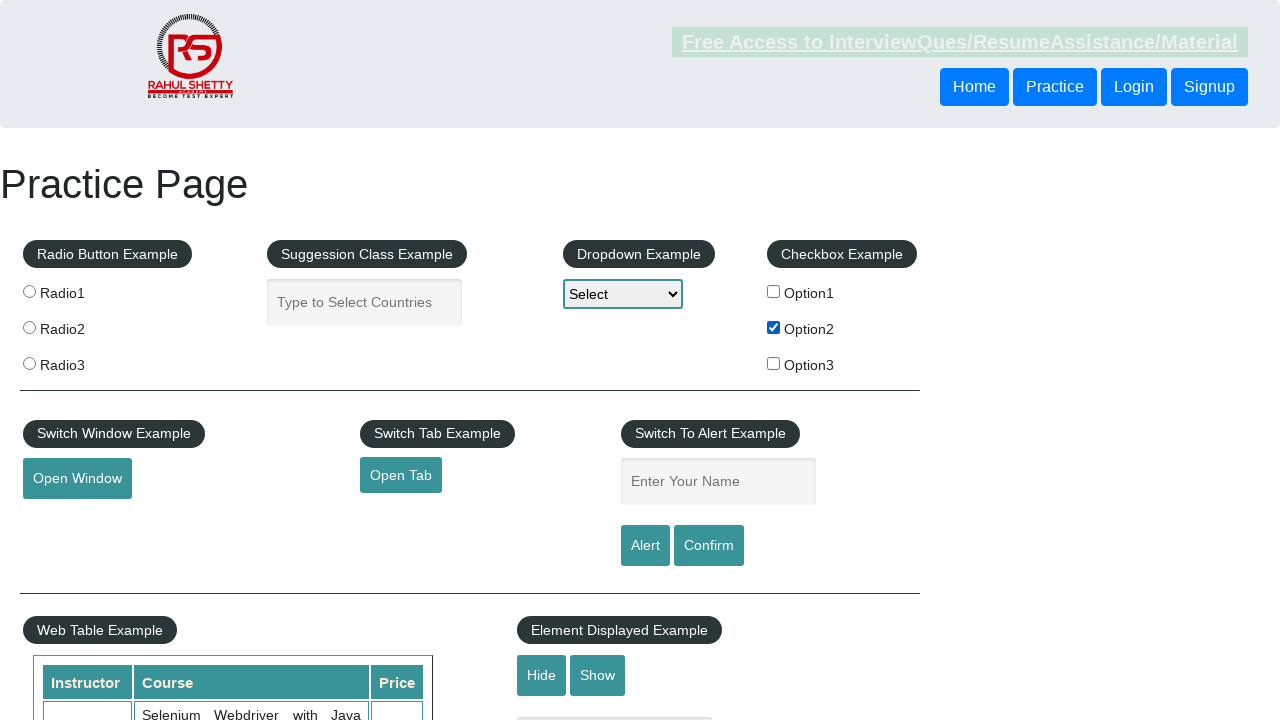

Selected radio button at index 0
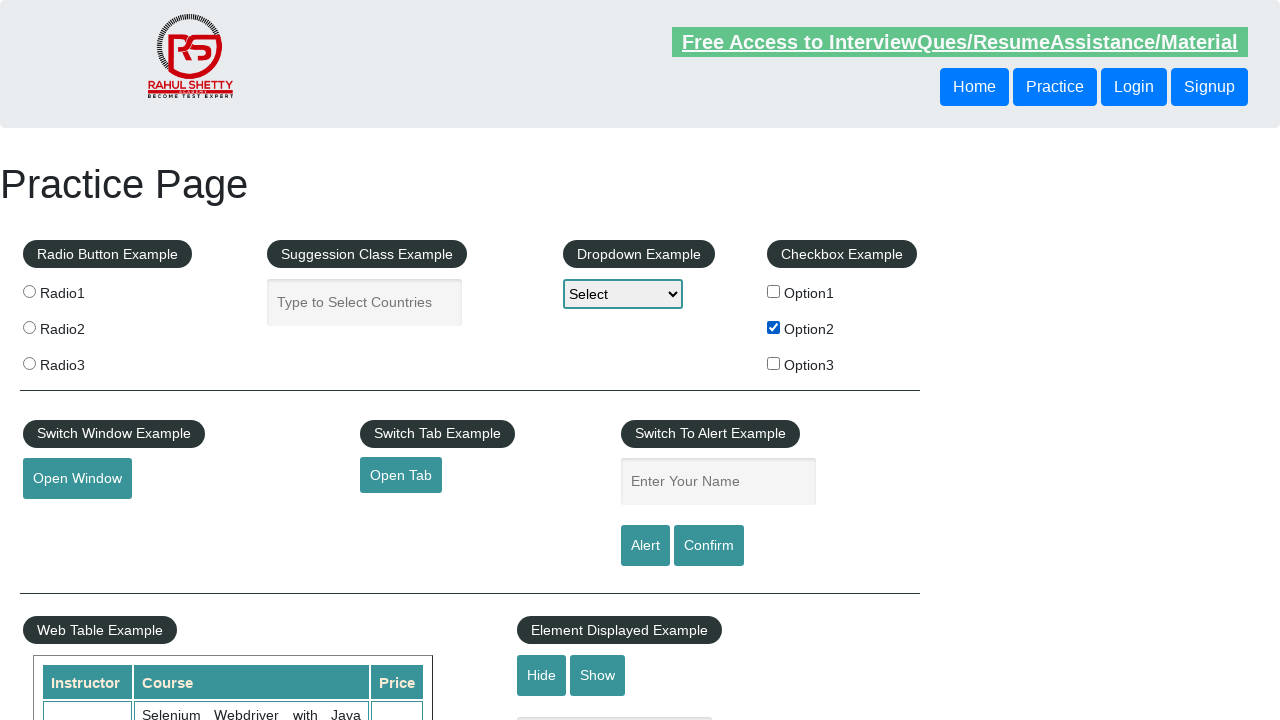

Selected radio button at index 1
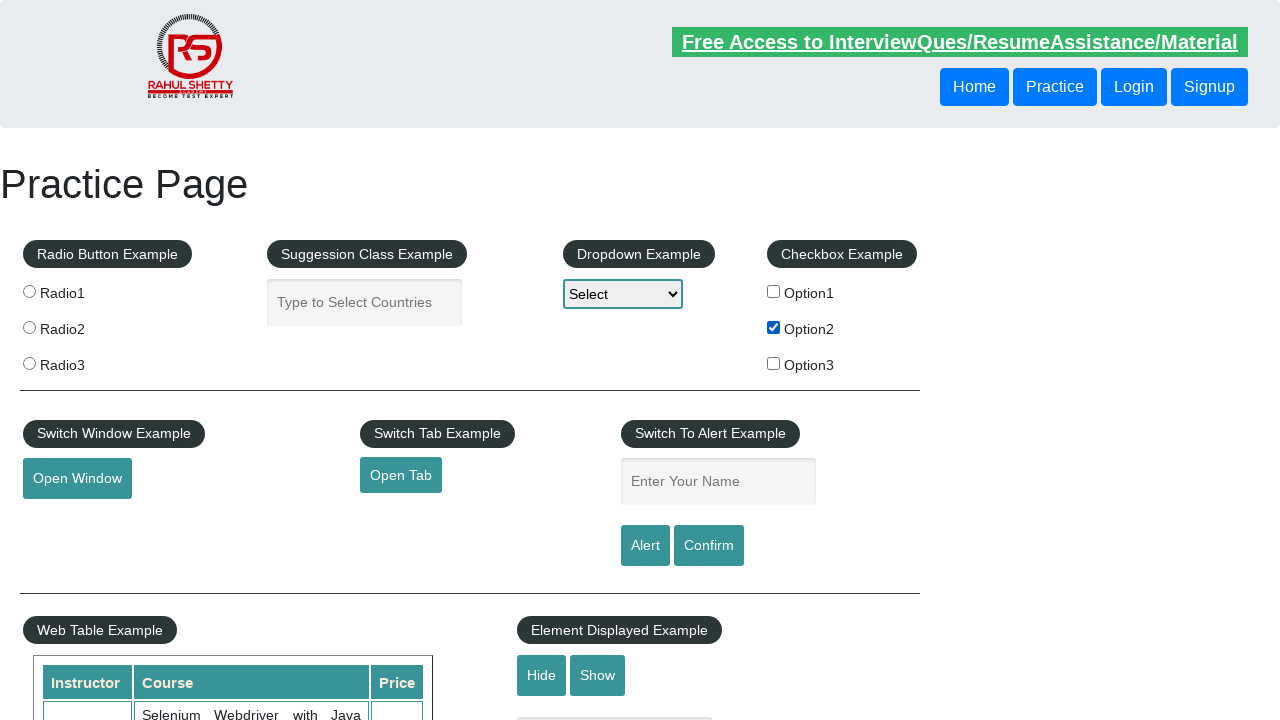

Clicked radio button with value 'radio2' at (29, 327) on input[type='radio'] >> nth=1
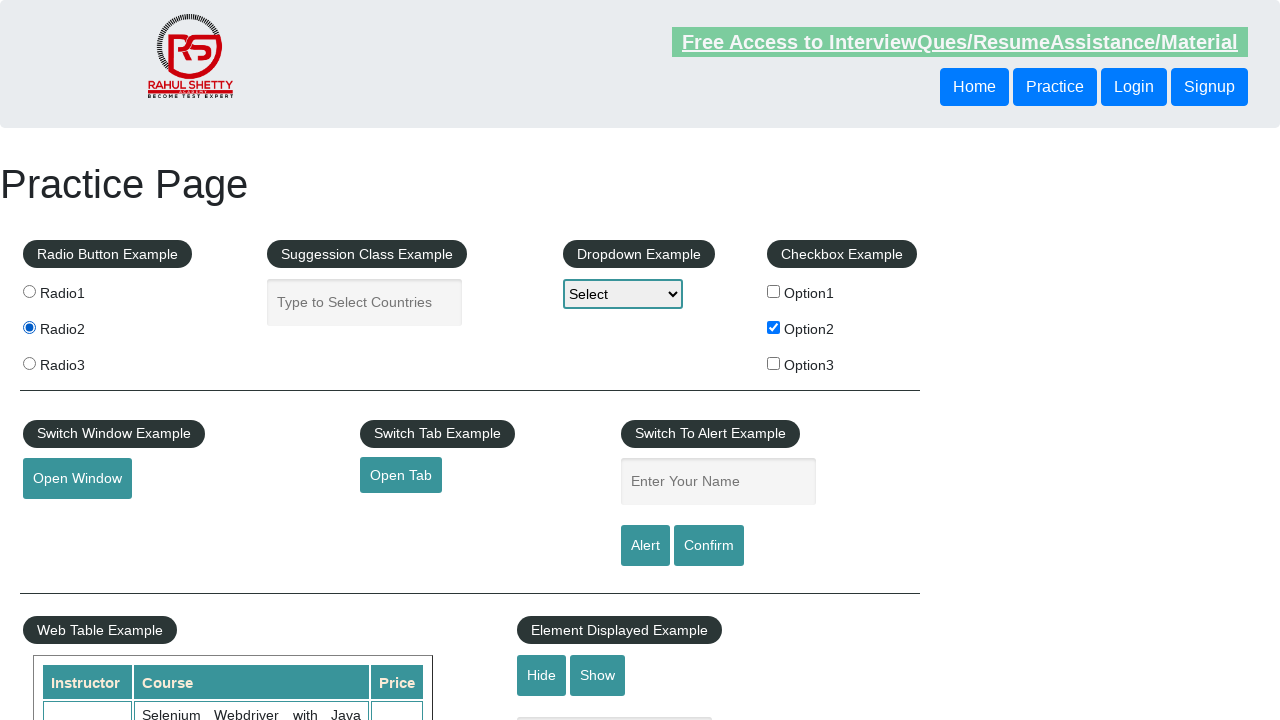

Verified that 'radio2' radio button is checked
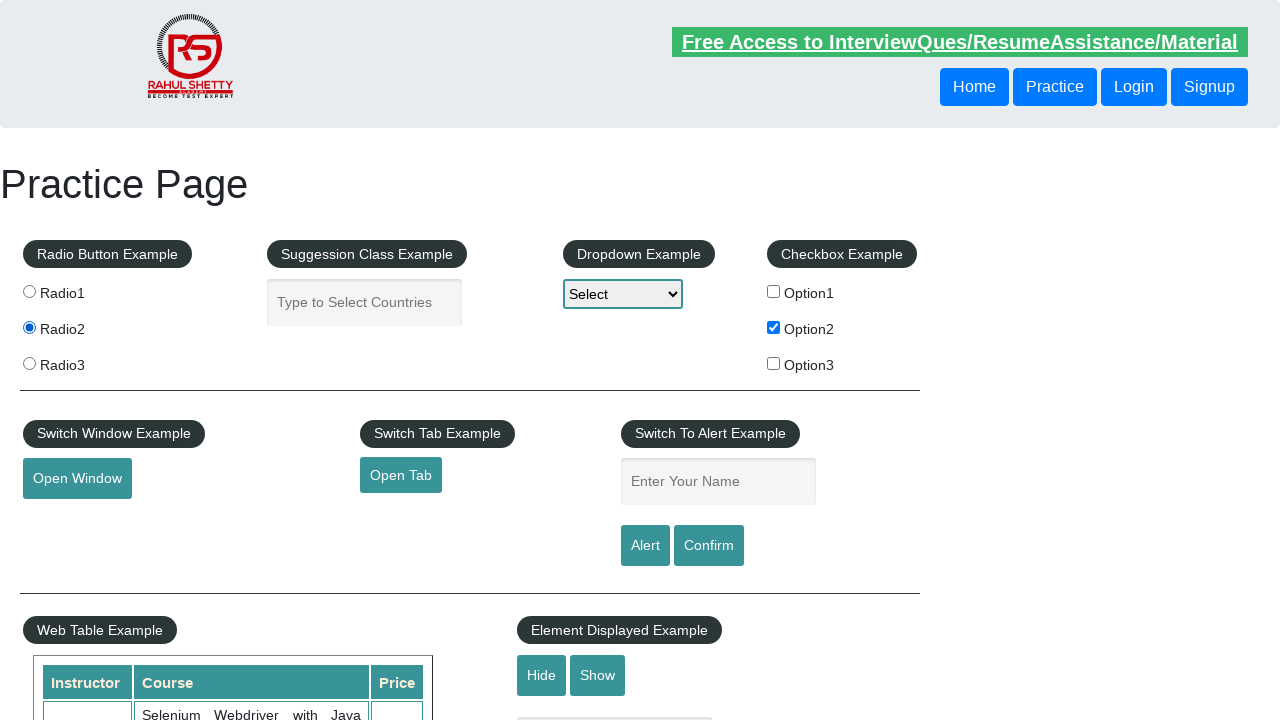

Verified that displayed-text element is visible
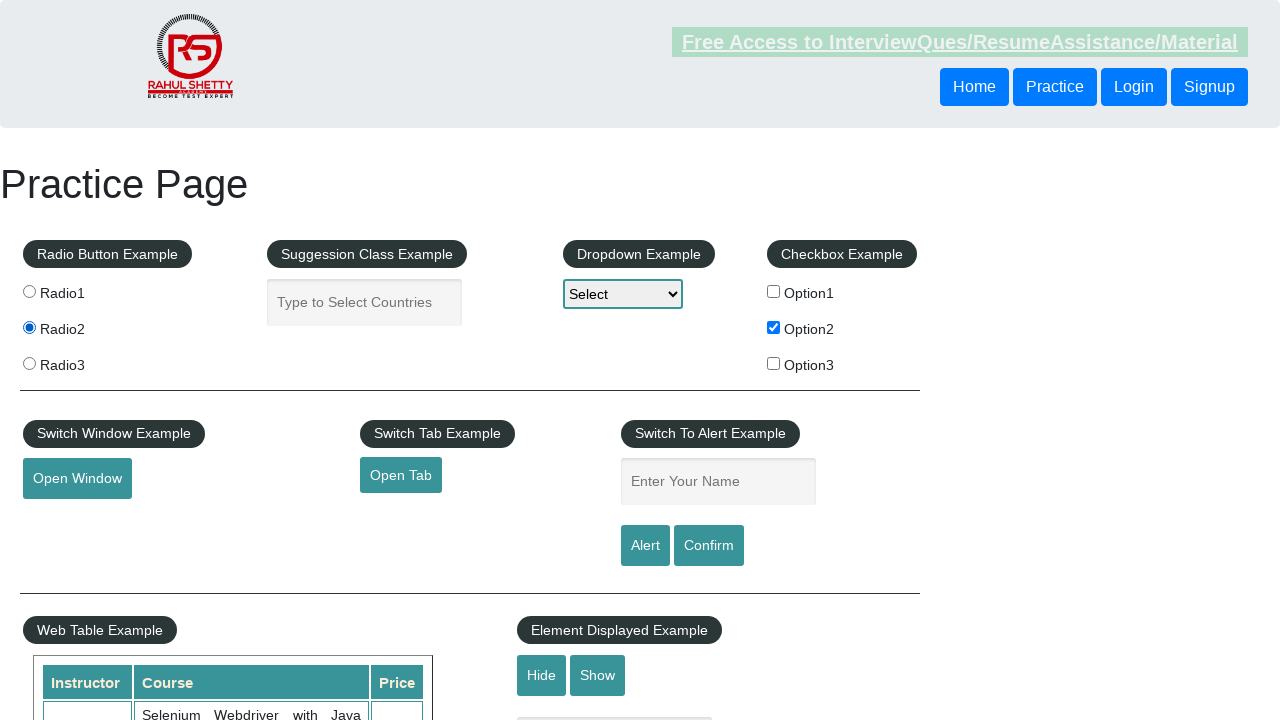

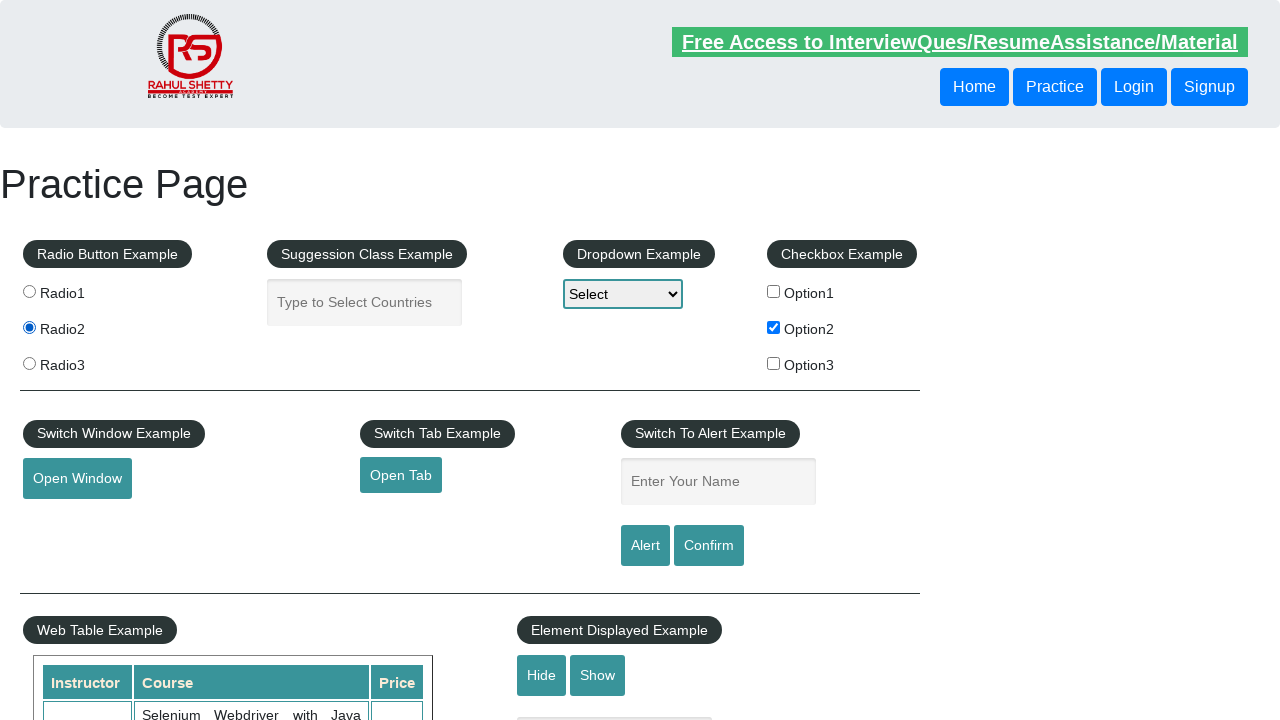